Tests a registration form by filling in required and optional fields (name, email, phone, country) and verifying successful submission with a congratulations message

Starting URL: http://suninjuly.github.io/registration1.html

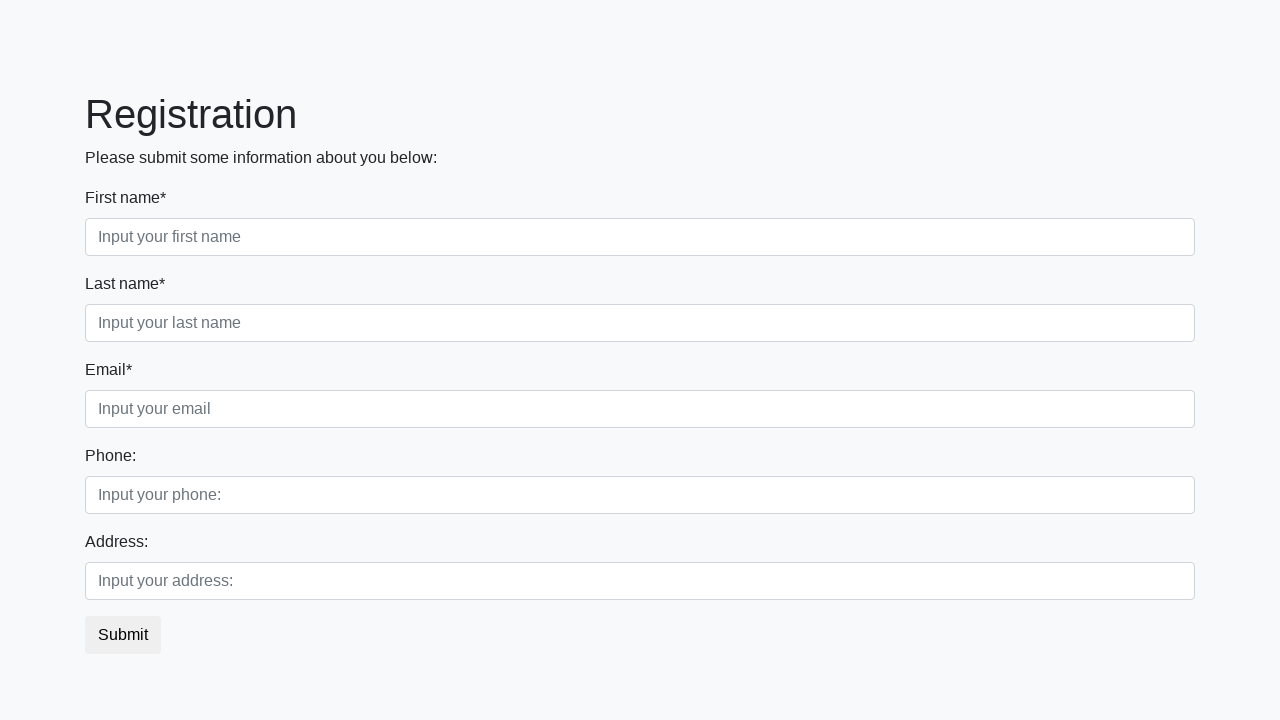

Filled first name field with 'Ivan' on .form-control.first[required]
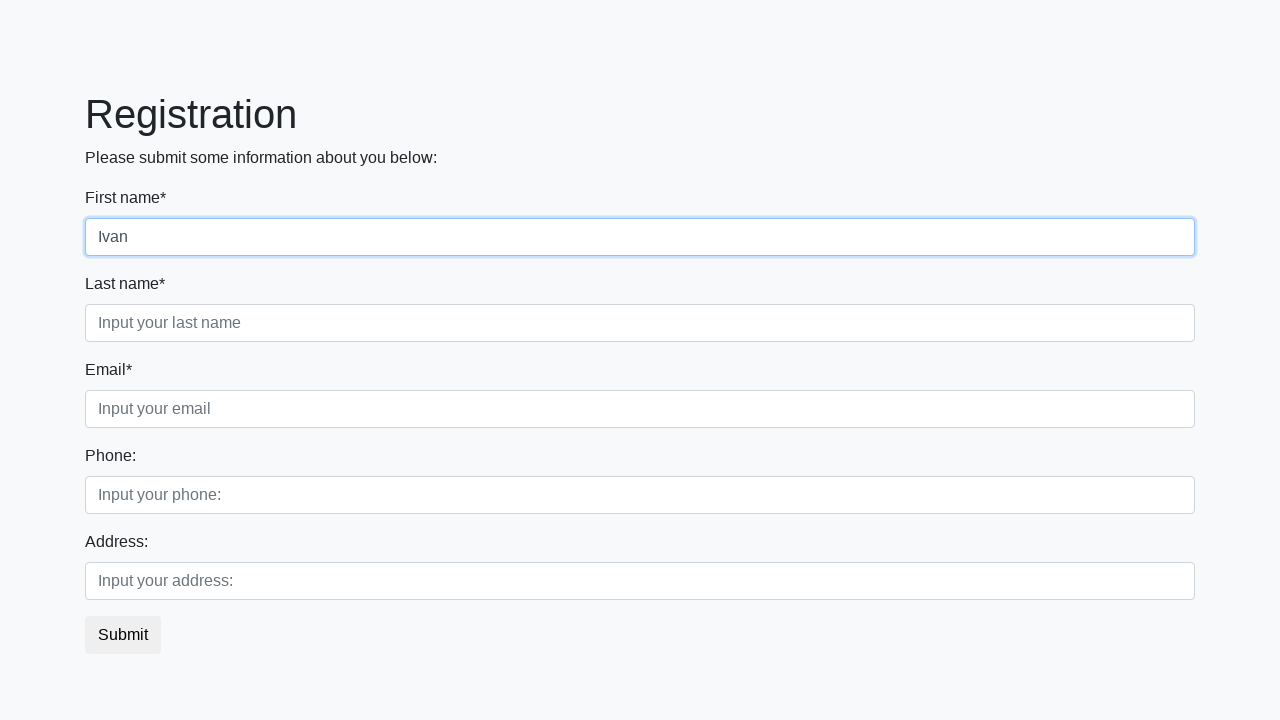

Filled last name field with 'Petrov' on .form-control.second[required]
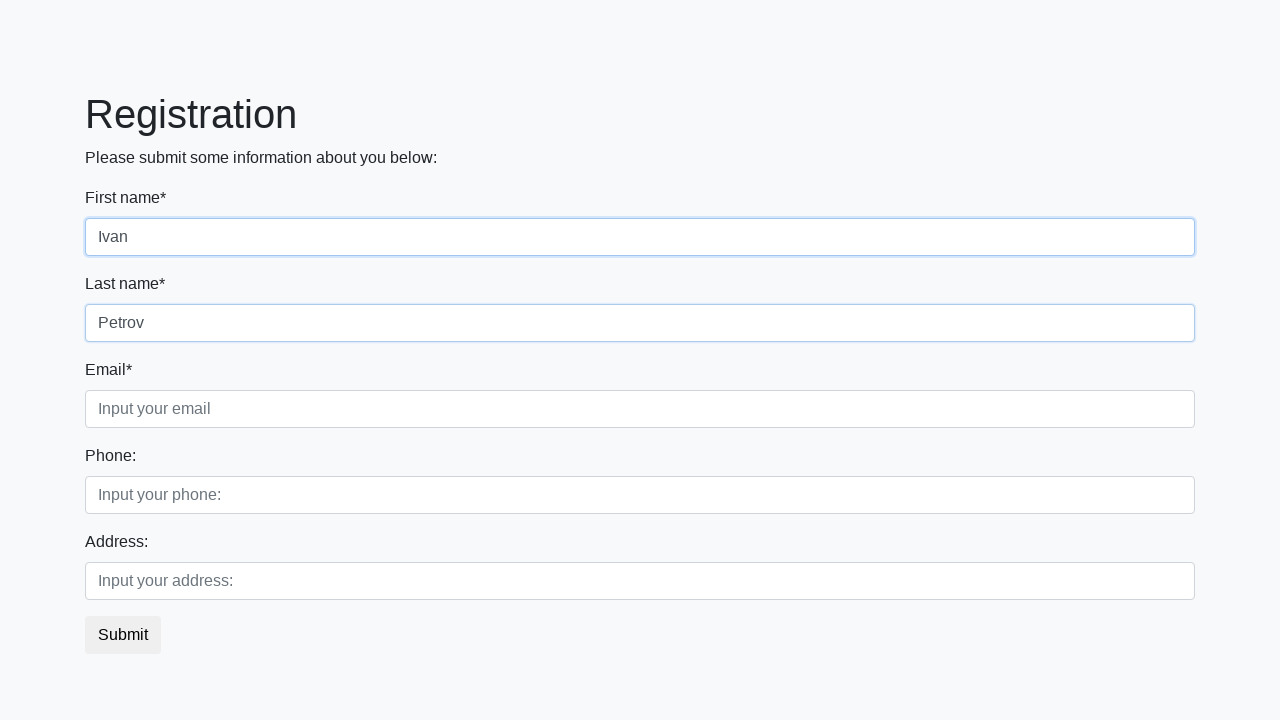

Filled email field with 'Smolensk@gmail.com' on .form-control.third[required]
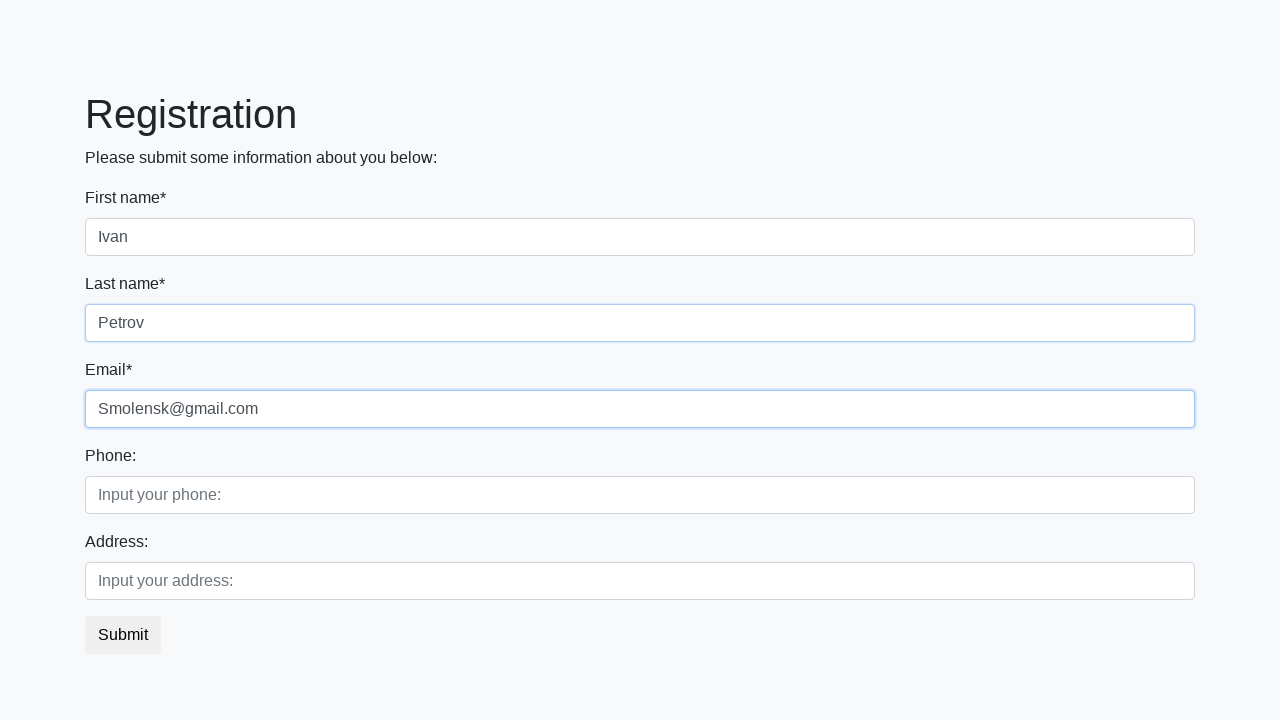

Filled phone field with '+7-999-123-4567' on .form-control.first:not([required])
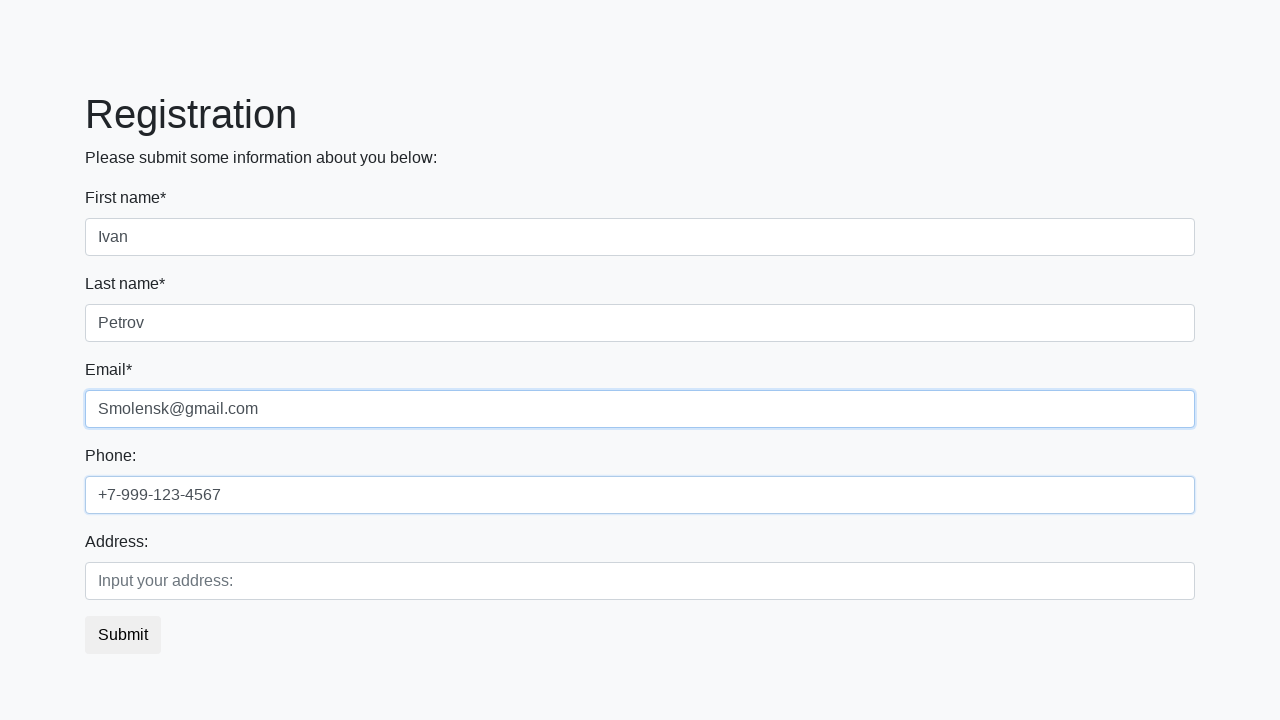

Filled country field with 'Russia' on .form-control.second:not([required])
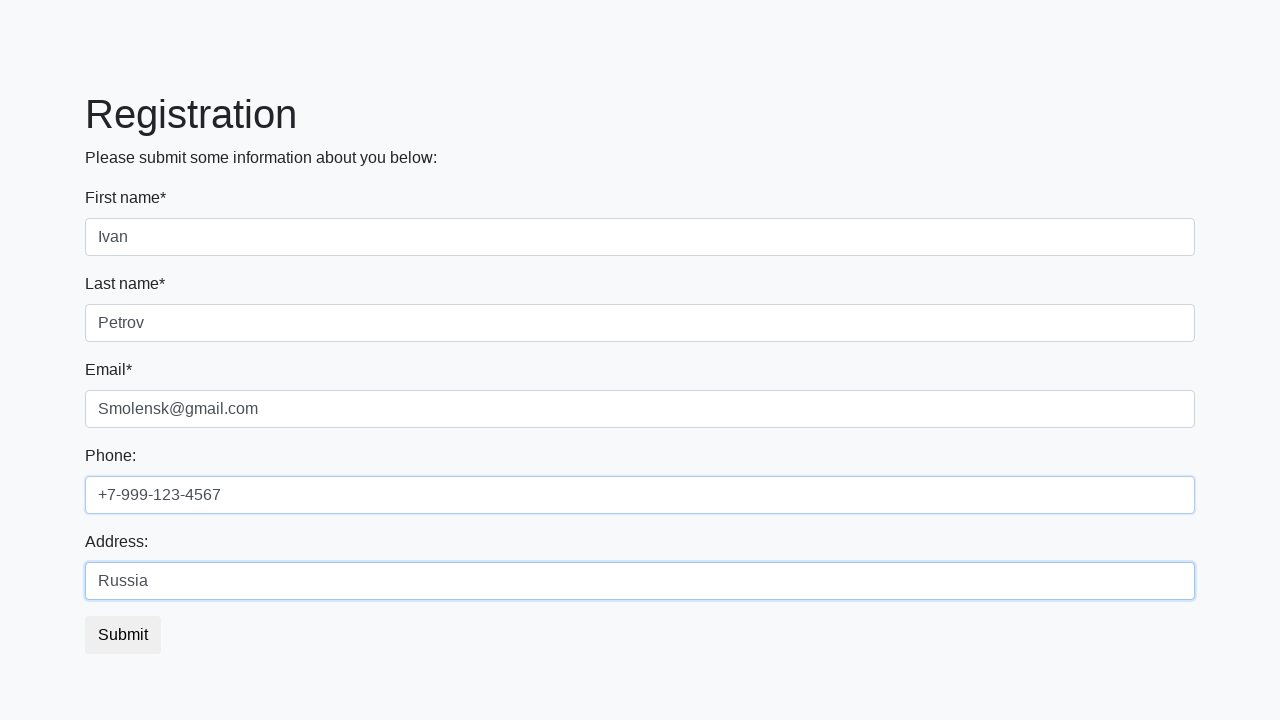

Clicked submit button to submit registration form at (123, 635) on [type='submit']
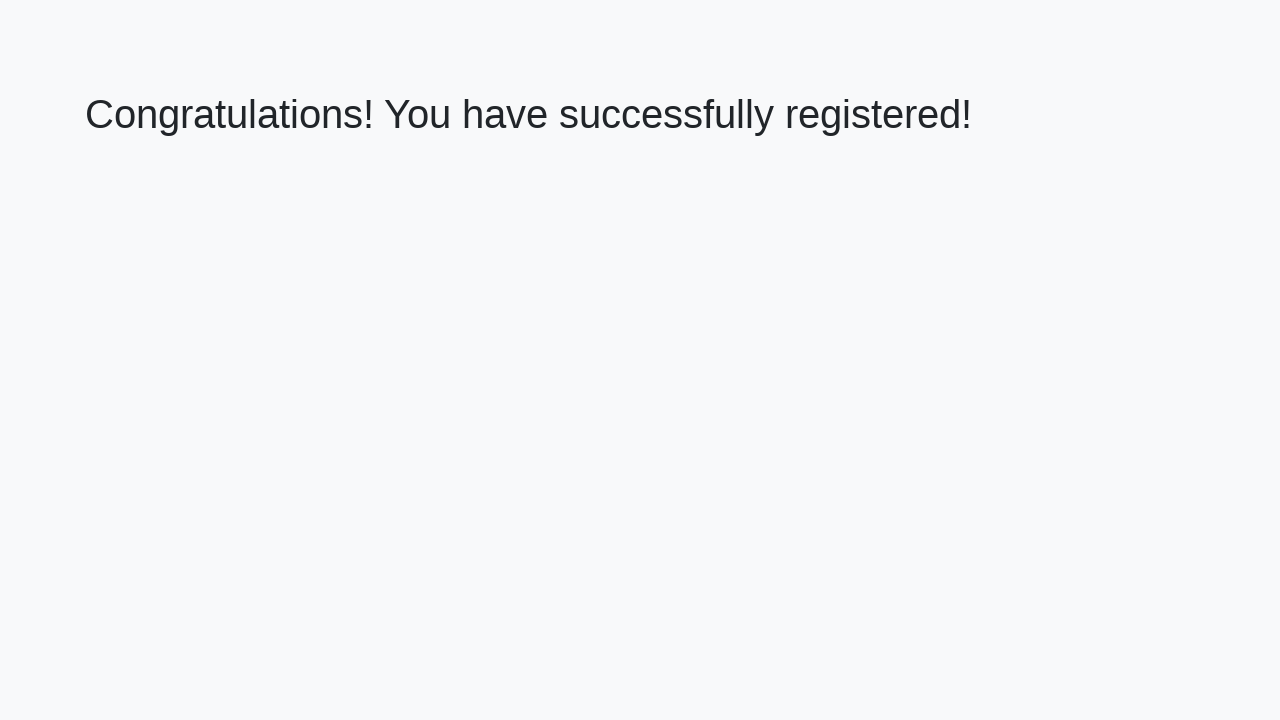

Congratulations message (h1) appeared confirming successful submission
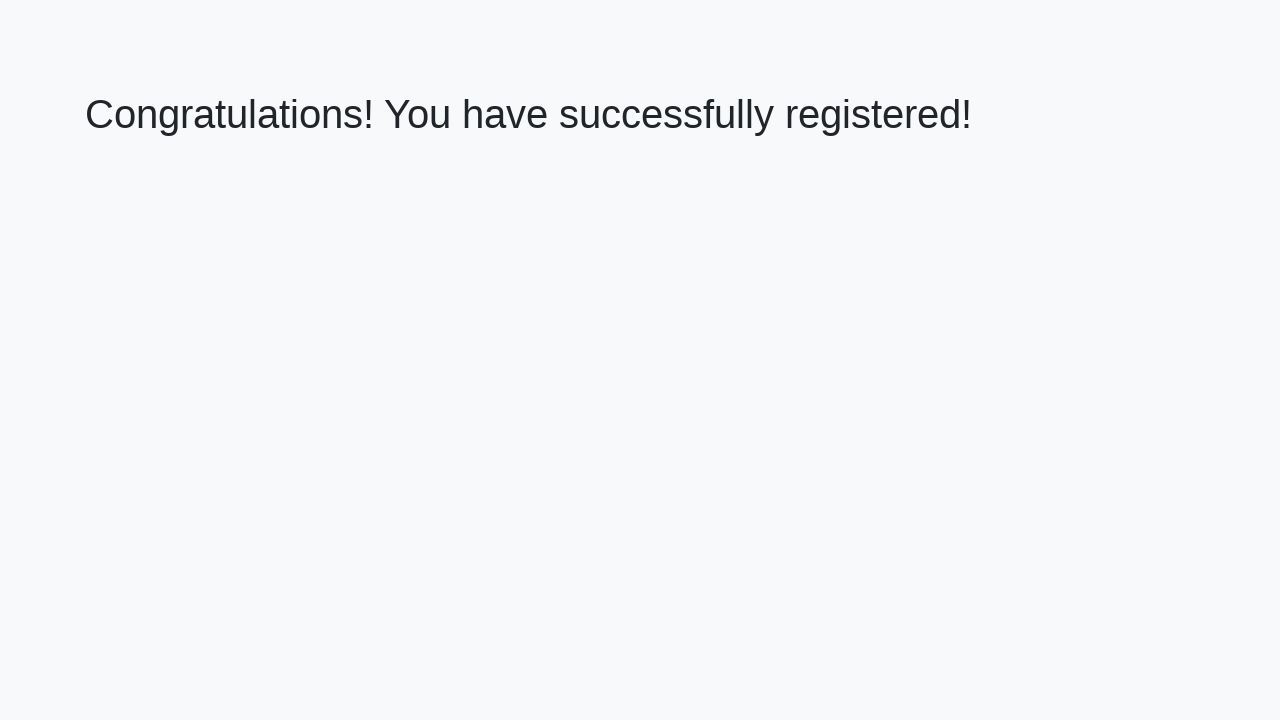

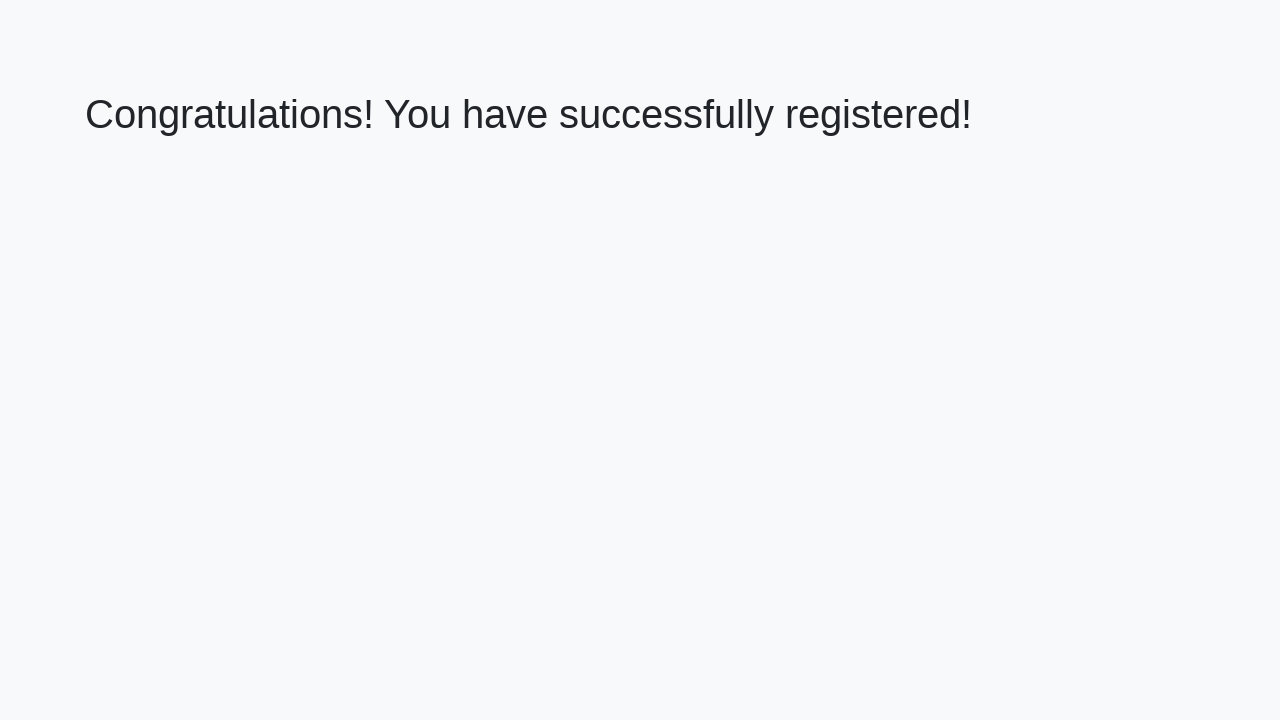